Navigates to MyContactForm website, clicks on the Sample Forms link, and verifies that links are present on the page

Starting URL: https://www.mycontactform.com

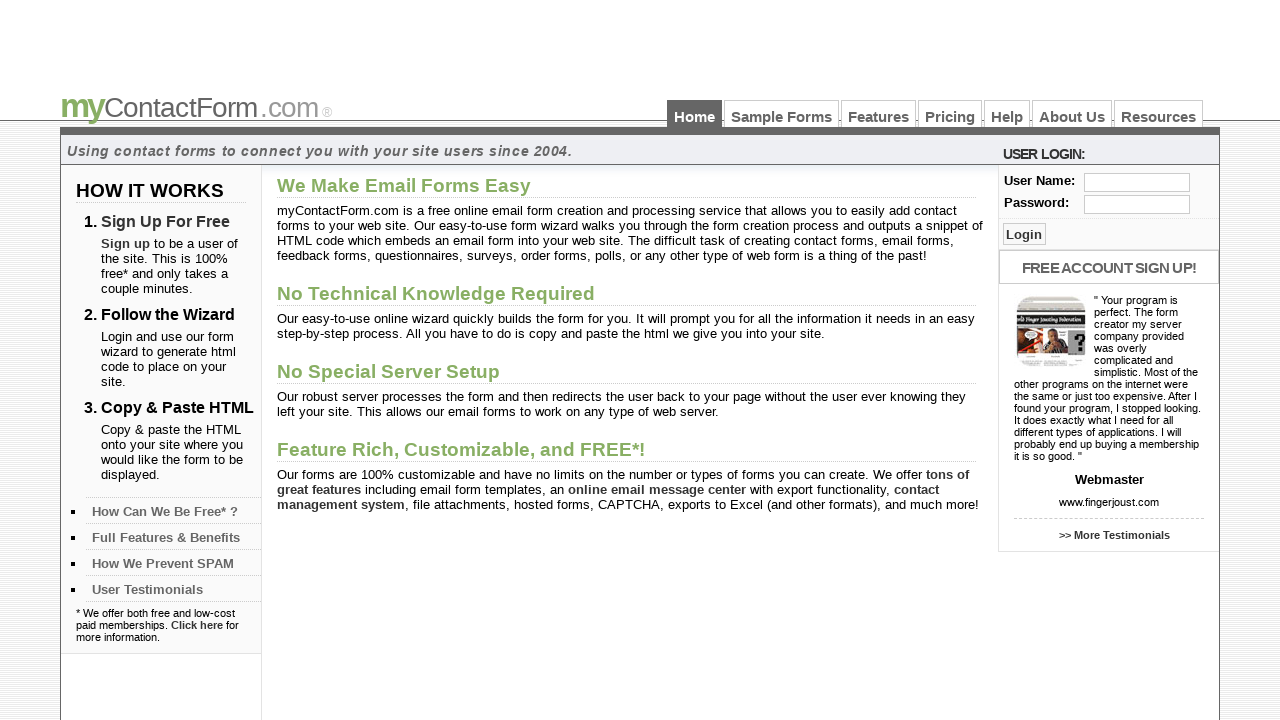

Navigated to MyContactForm website
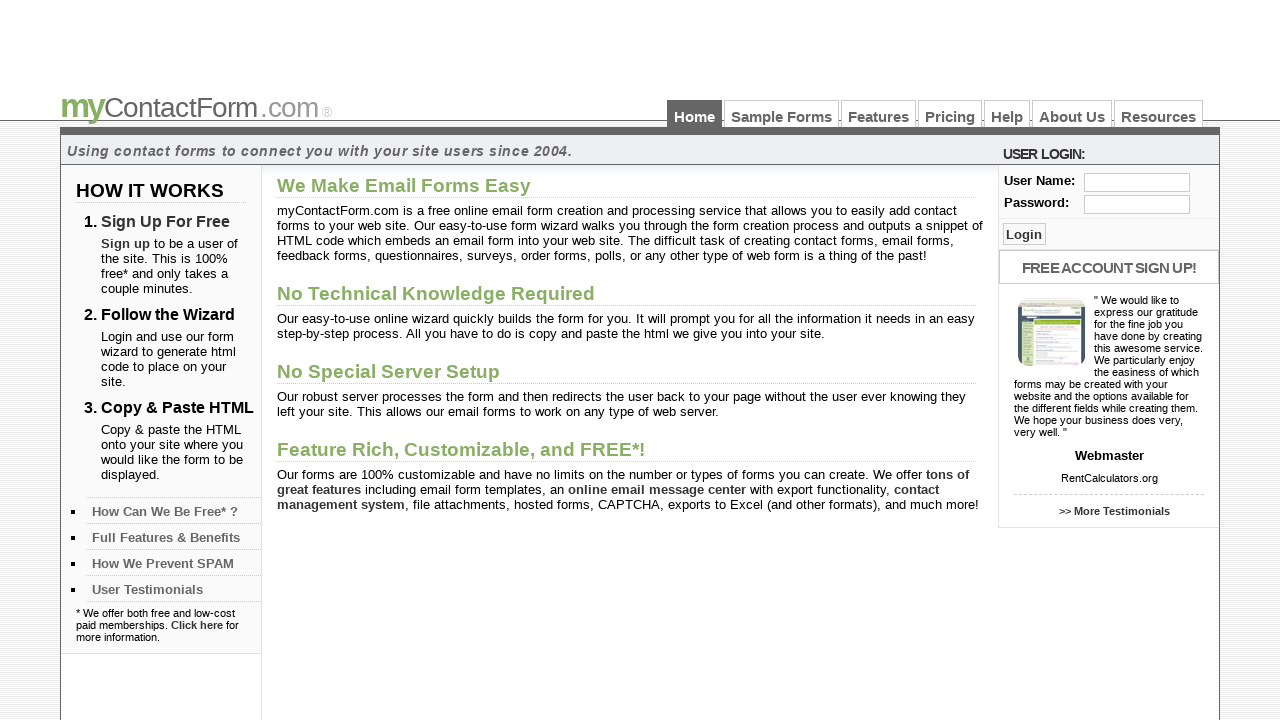

Clicked on Sample Forms link at (782, 114) on a:has-text('Sample Forms')
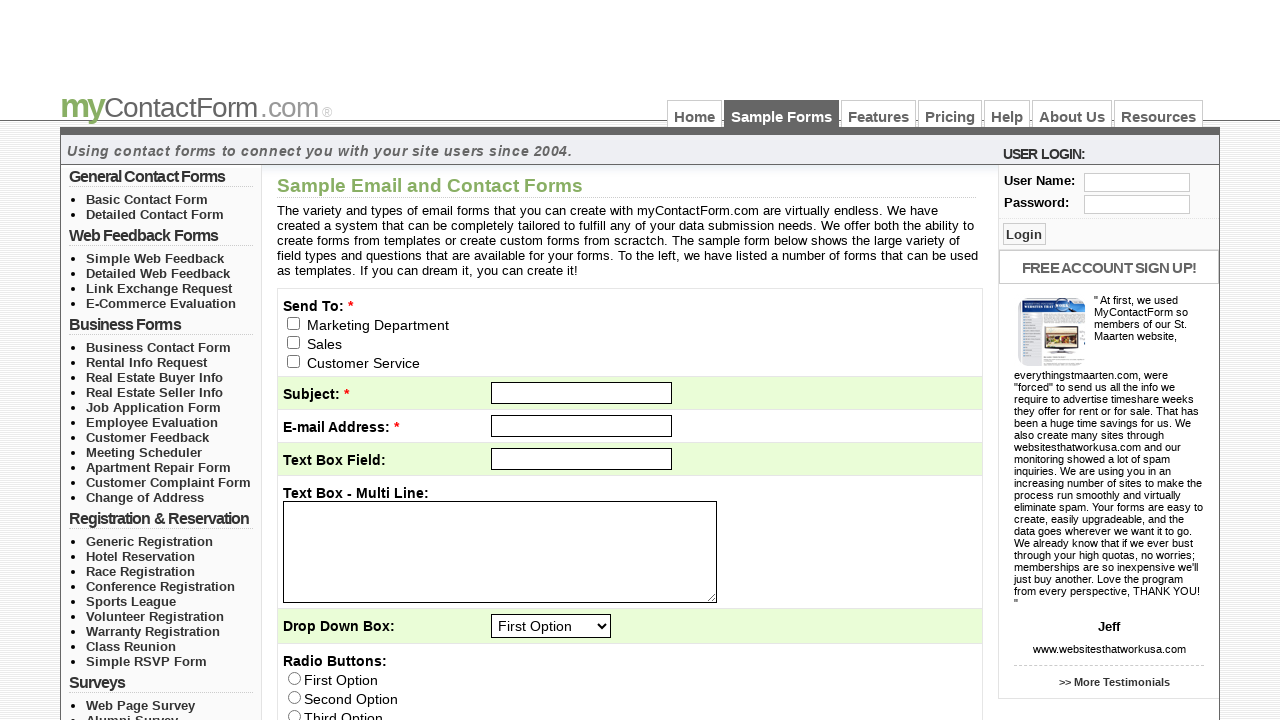

Verified that links are present on the page
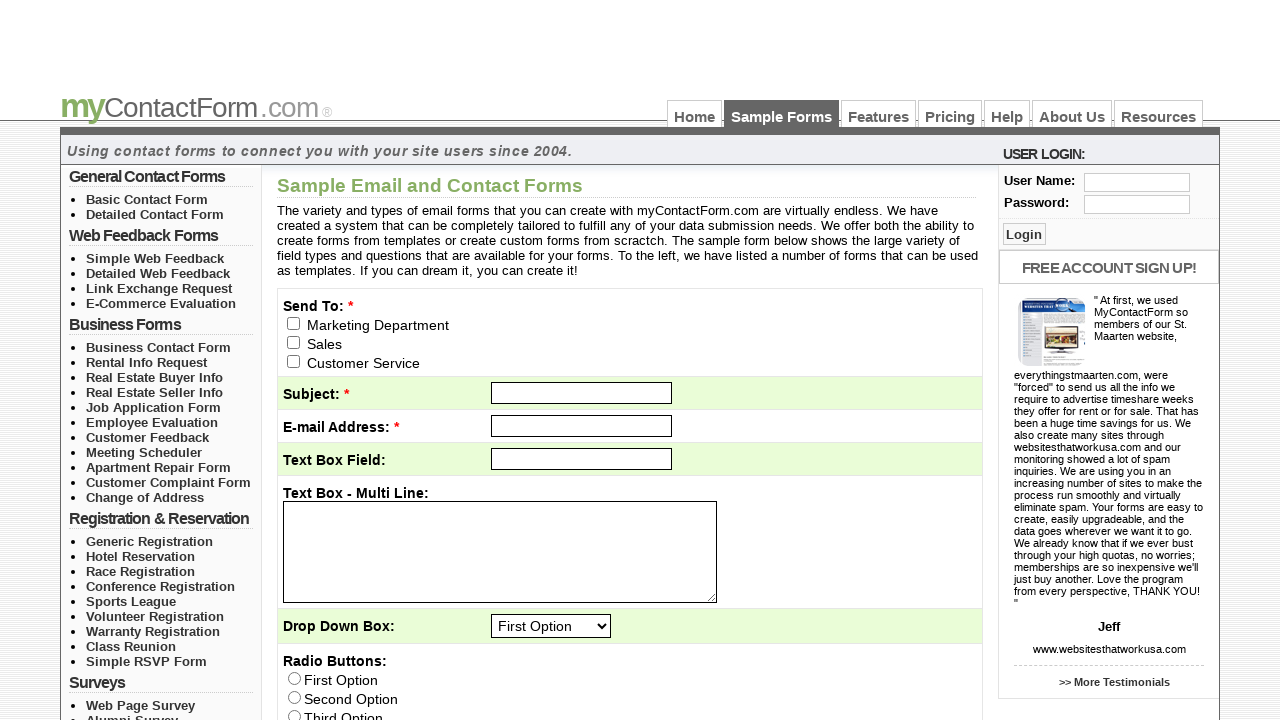

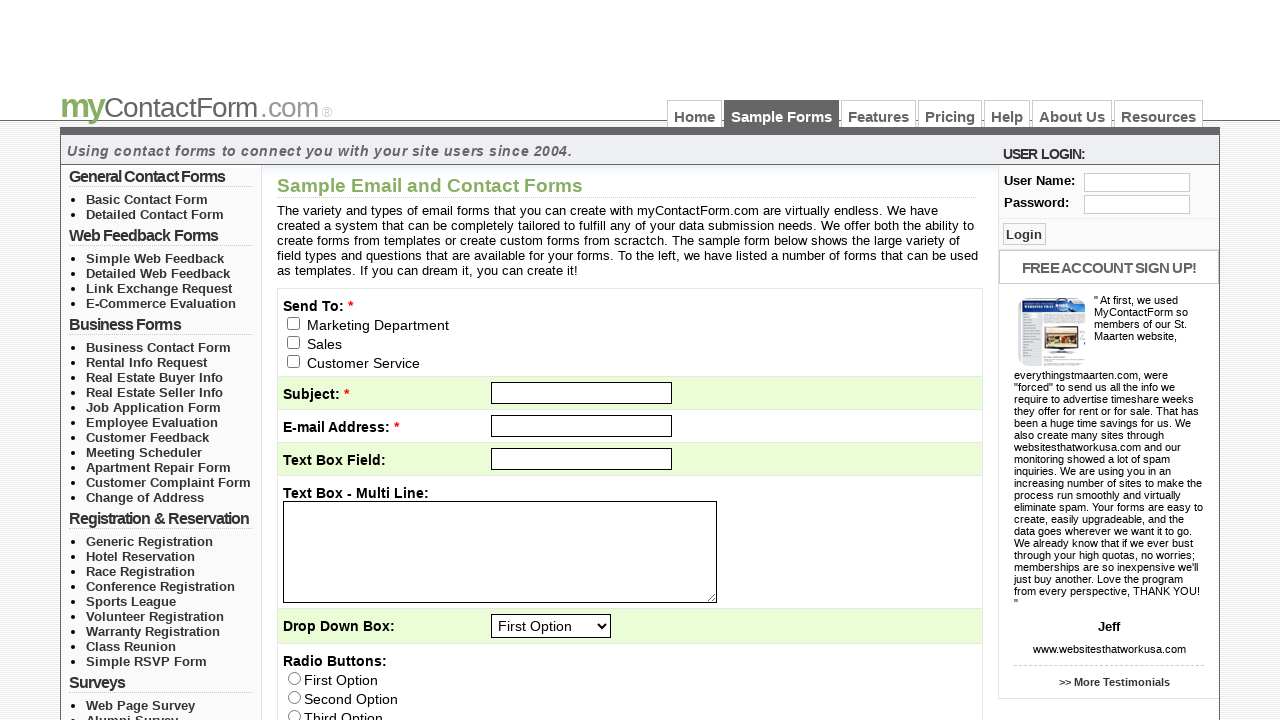